Tests mouse hover functionality by hovering over a "video" link element and then clicking on a "Youtube" link that appears after the hover action.

Starting URL: http://demo.automationtesting.in/Register.html

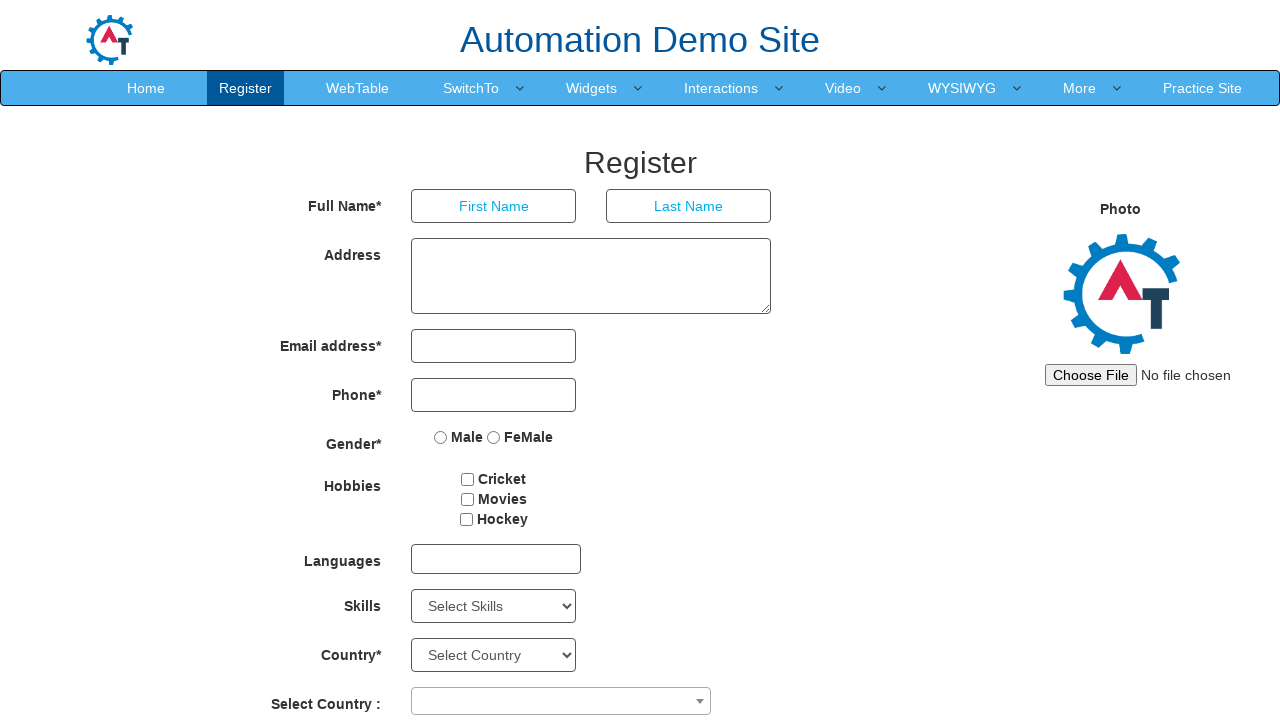

Hovered over the 'video' link element at (843, 88) on internal:role=link[name="video"i]
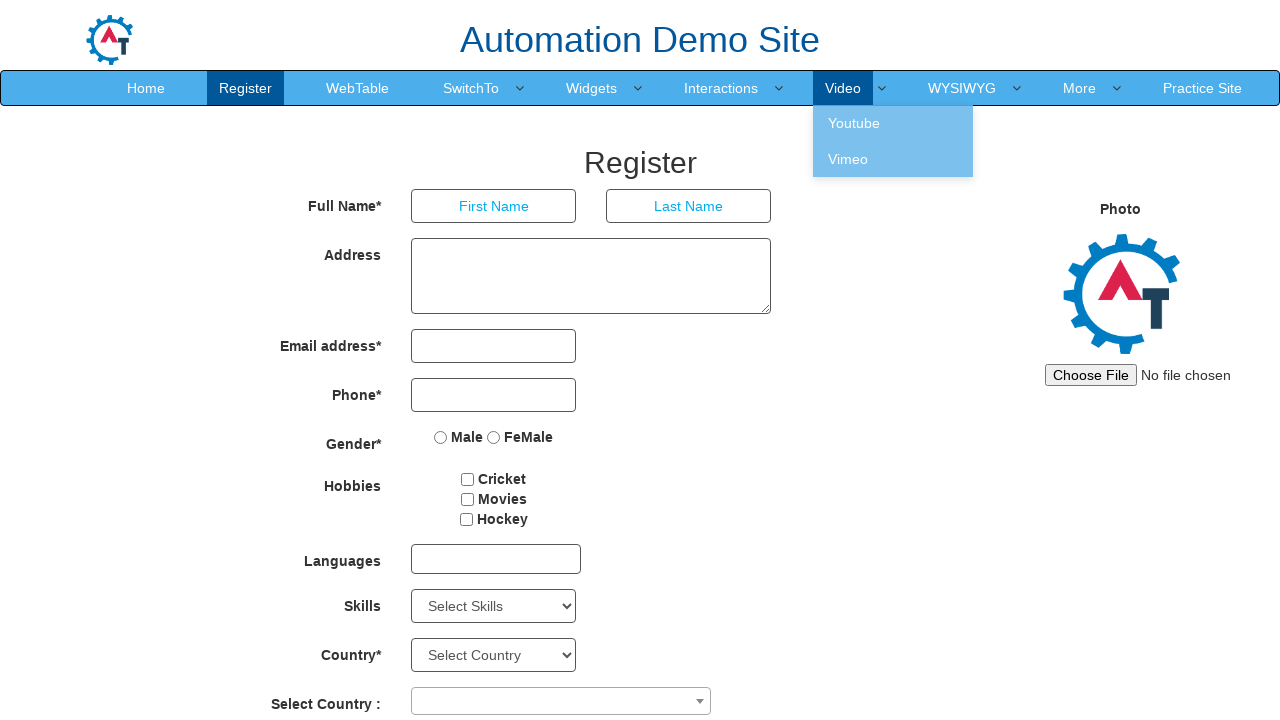

Waited for hover menu to appear
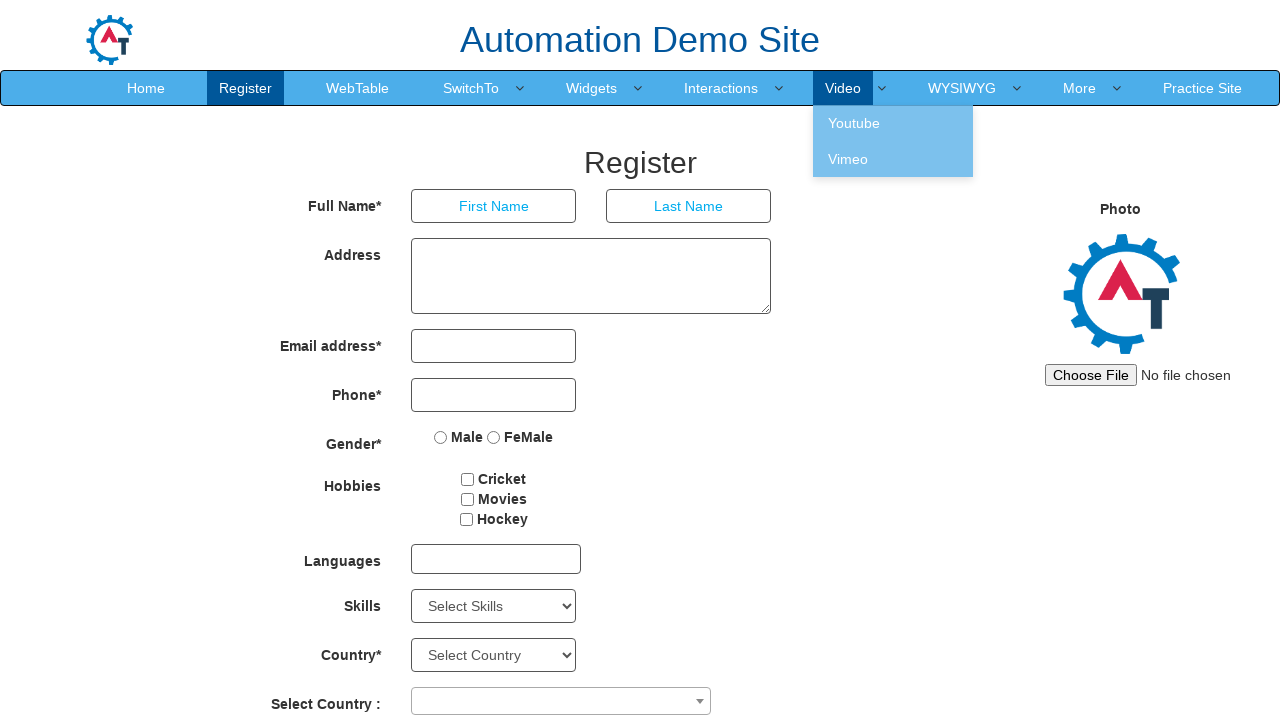

Clicked on the 'Youtube' link that appeared after hovering at (893, 123) on internal:role=link[name="Youtube"i]
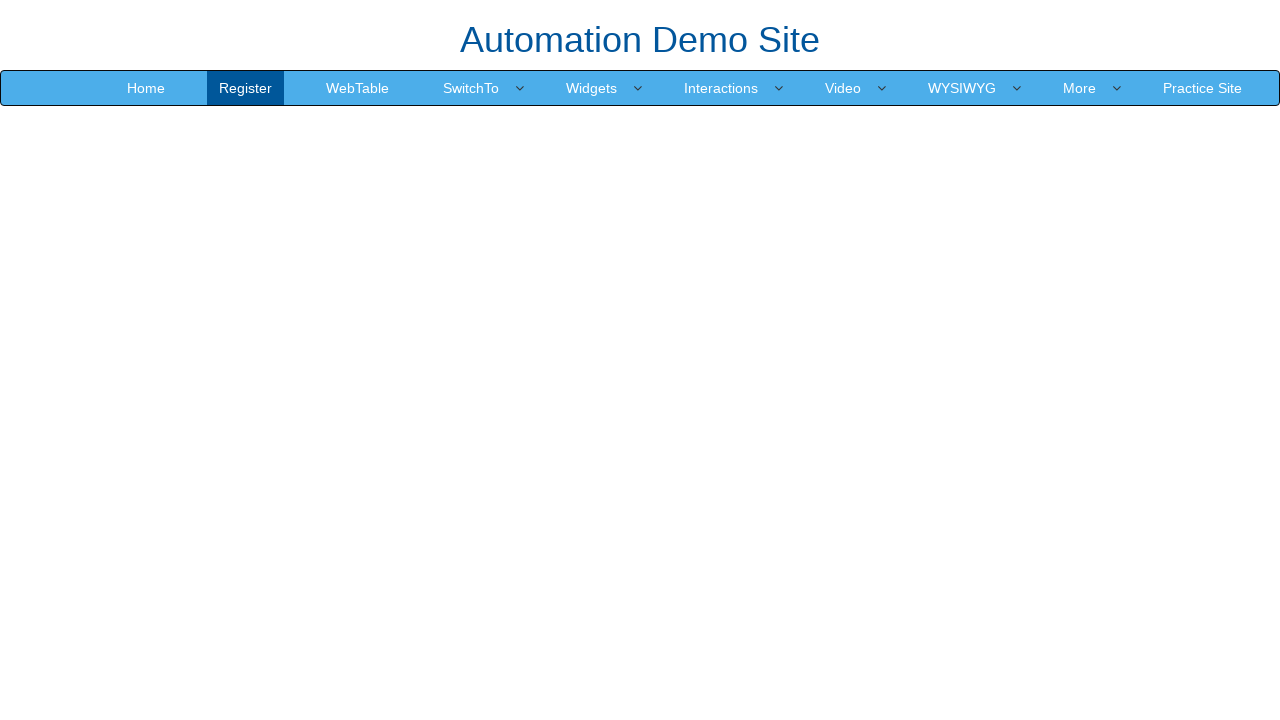

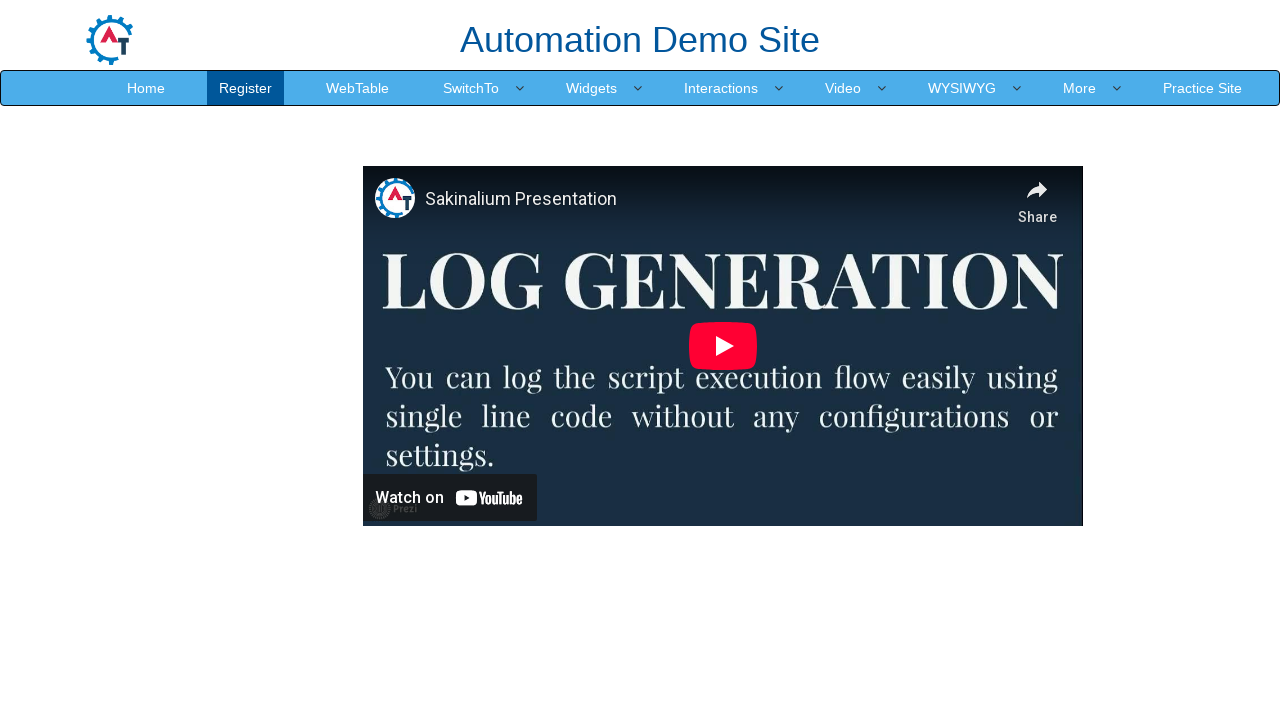